Tests mouse hover functionality by hovering over the References navigation button on W3Schools website

Starting URL: https://www.w3schools.com

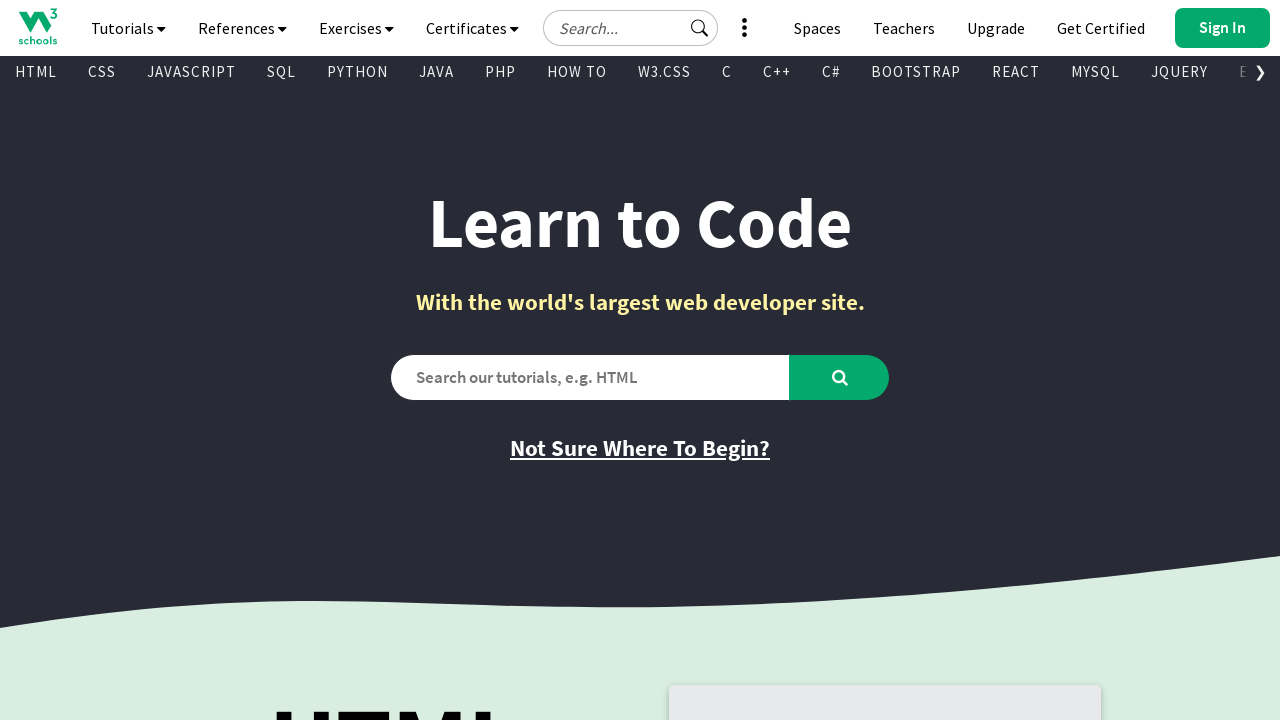

Hovered over the References navigation button at (242, 28) on #navbtn_references
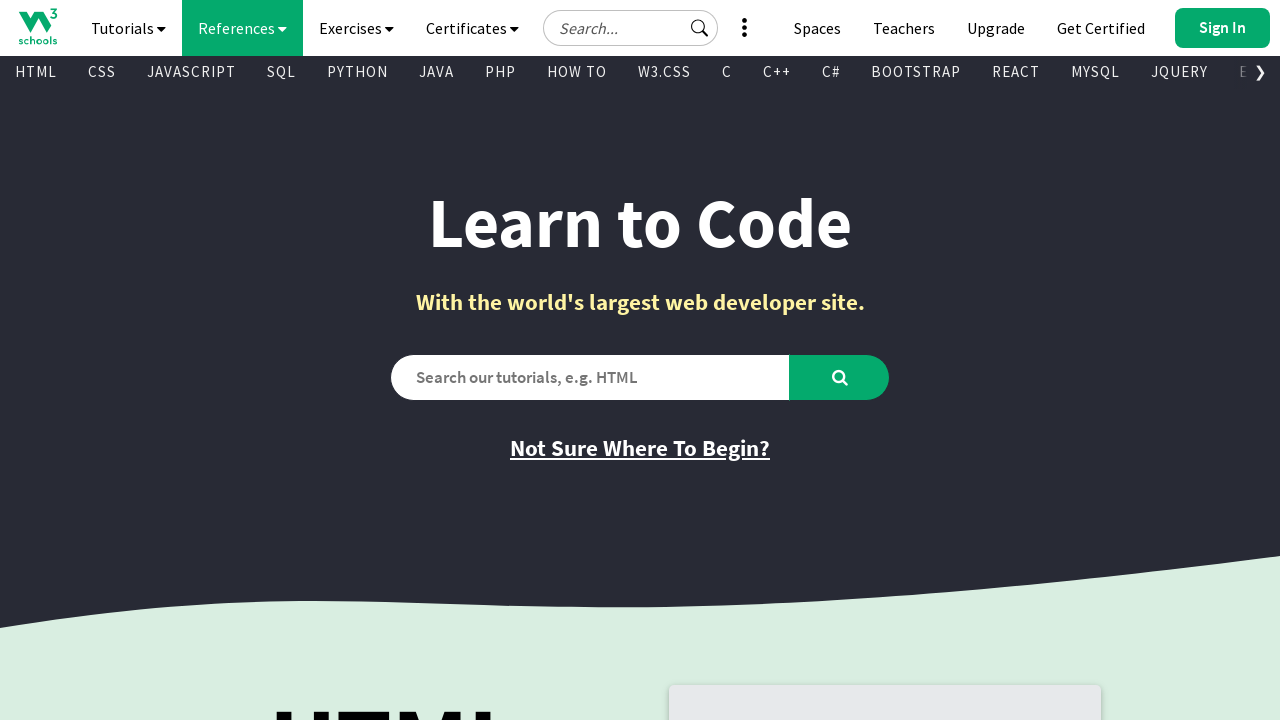

Waited 2 seconds to observe the hover effect
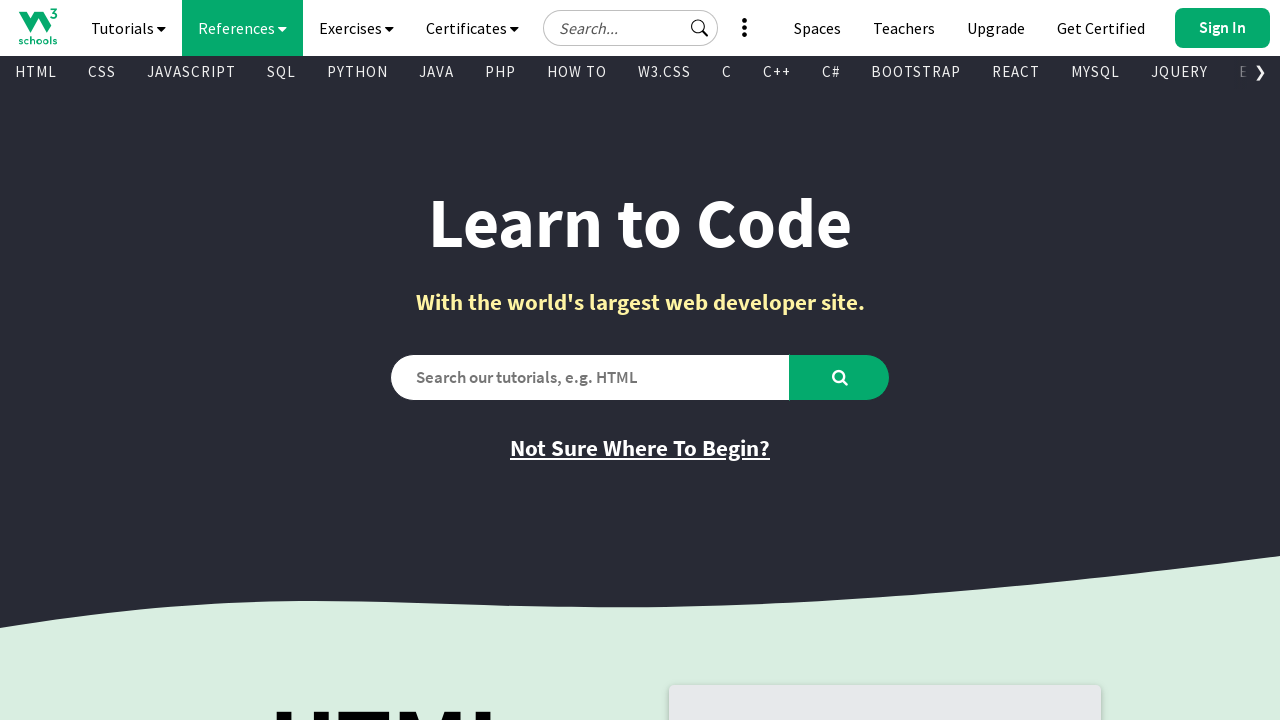

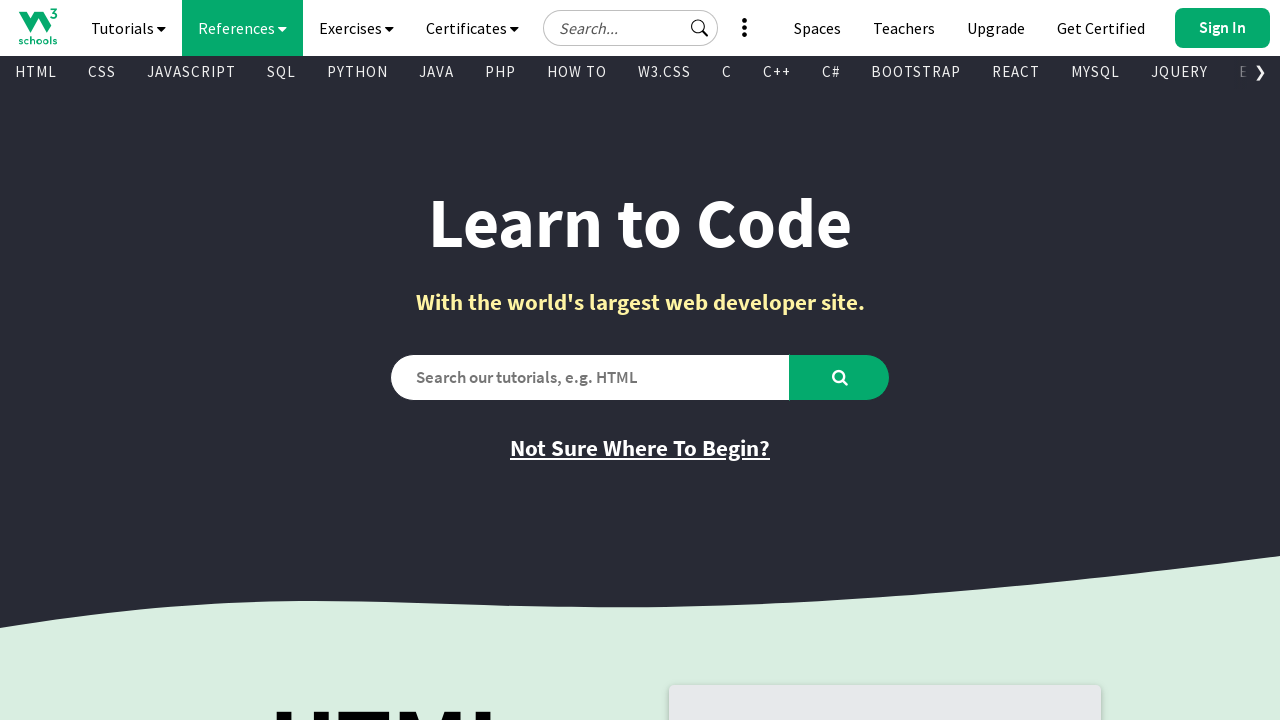